Tests e-commerce functionality by adding specific vegetables to cart, proceeding to checkout, and applying a promo code

Starting URL: https://rahulshettyacademy.com/seleniumPractise/#/

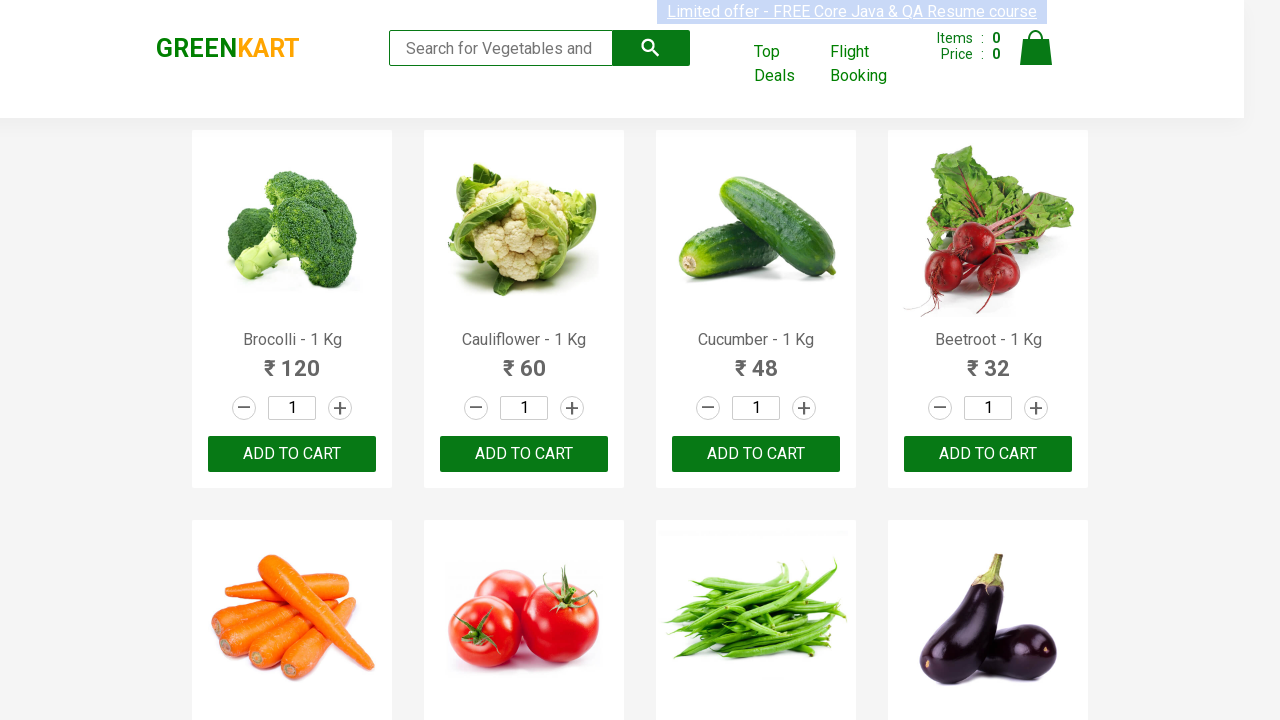

Waited 3 seconds for page to fully load
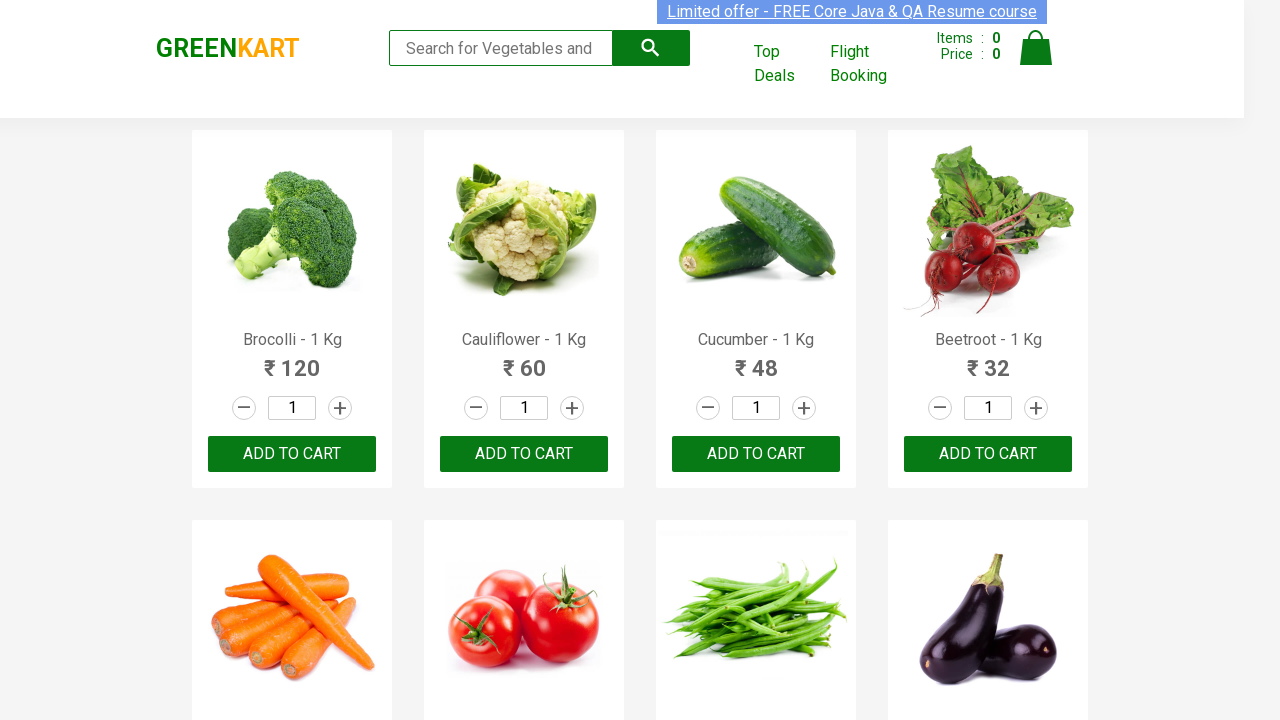

Retrieved all product names from page
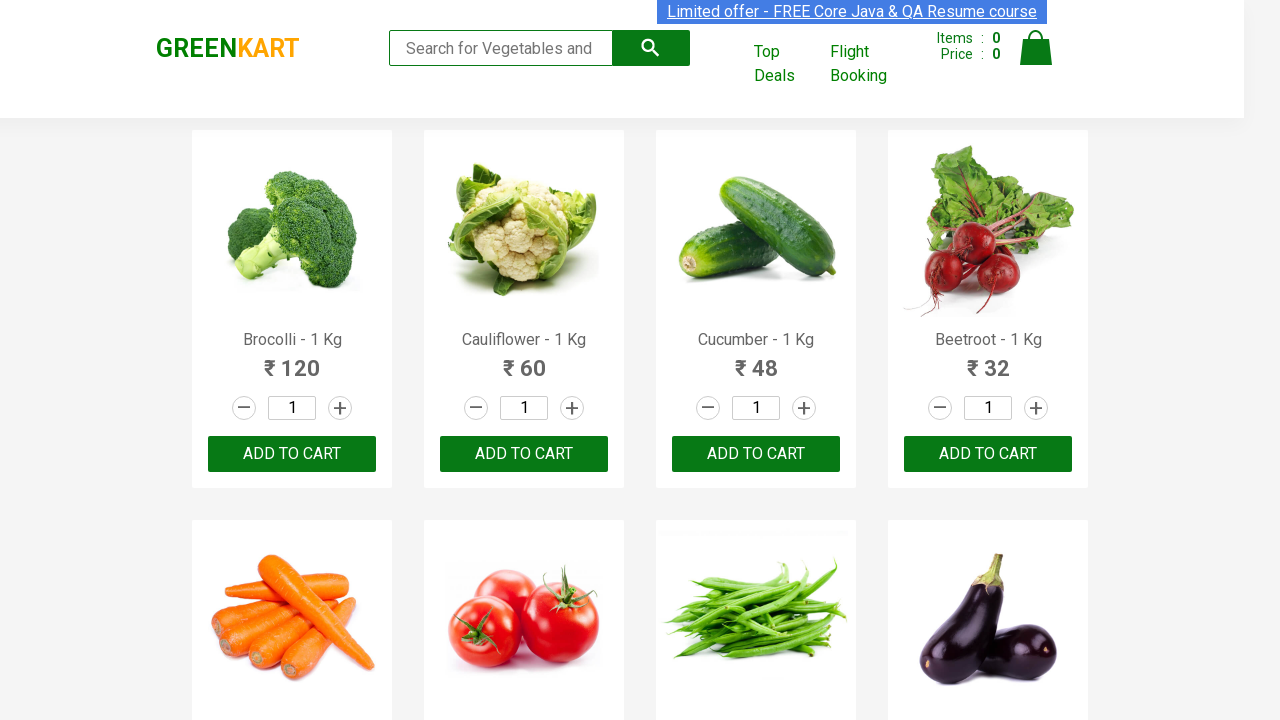

Added Brocolli to cart at (292, 454) on xpath=//div[@class='product-action']/button >> nth=0
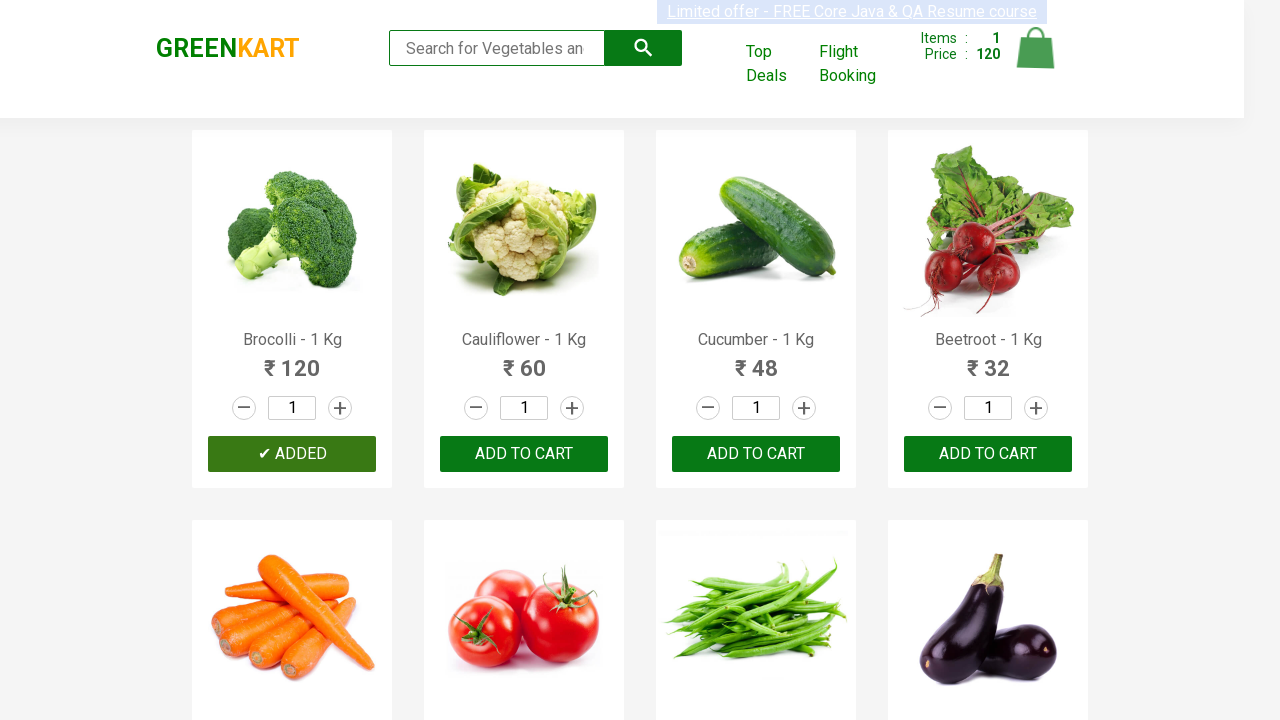

Added Cucumber to cart at (756, 454) on xpath=//div[@class='product-action']/button >> nth=2
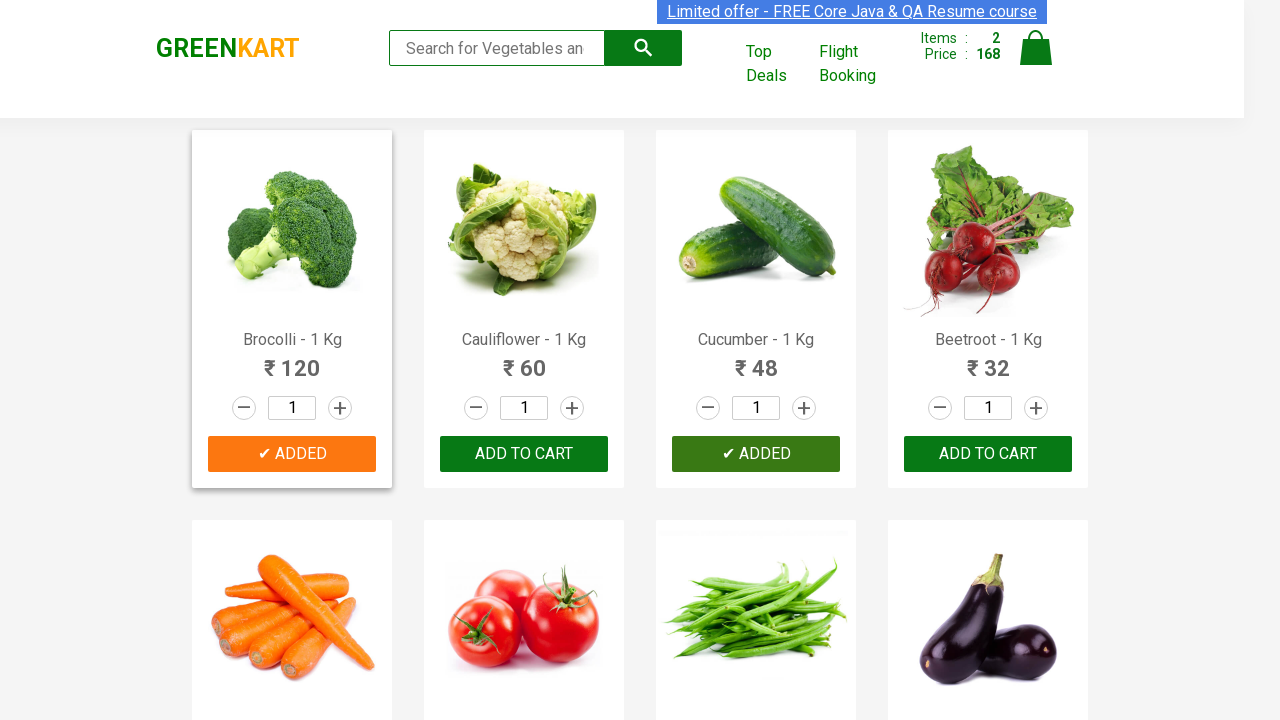

Added Beetroot to cart at (988, 454) on xpath=//div[@class='product-action']/button >> nth=3
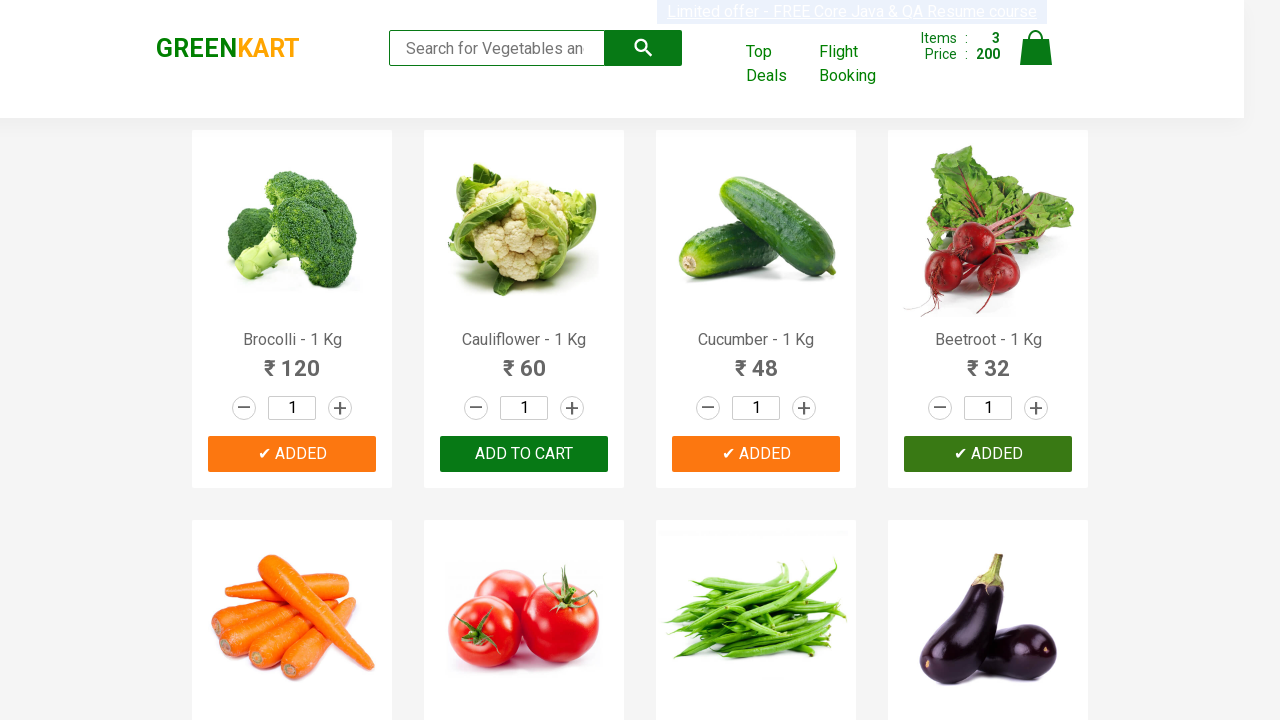

Clicked on cart icon to view cart at (1036, 59) on xpath=//a[@class='cart-icon']
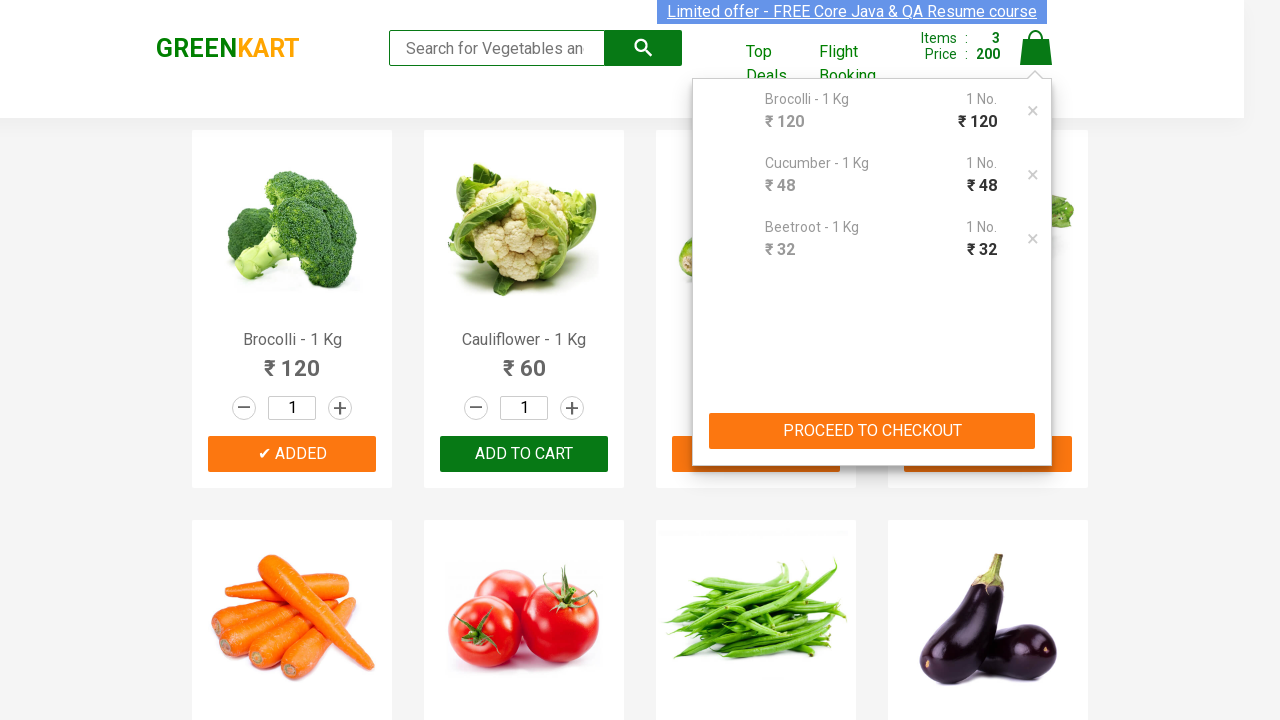

Clicked PROCEED TO CHECKOUT button at (872, 431) on xpath=//button[contains(text(),'PROCEED TO CHECKOUT')]
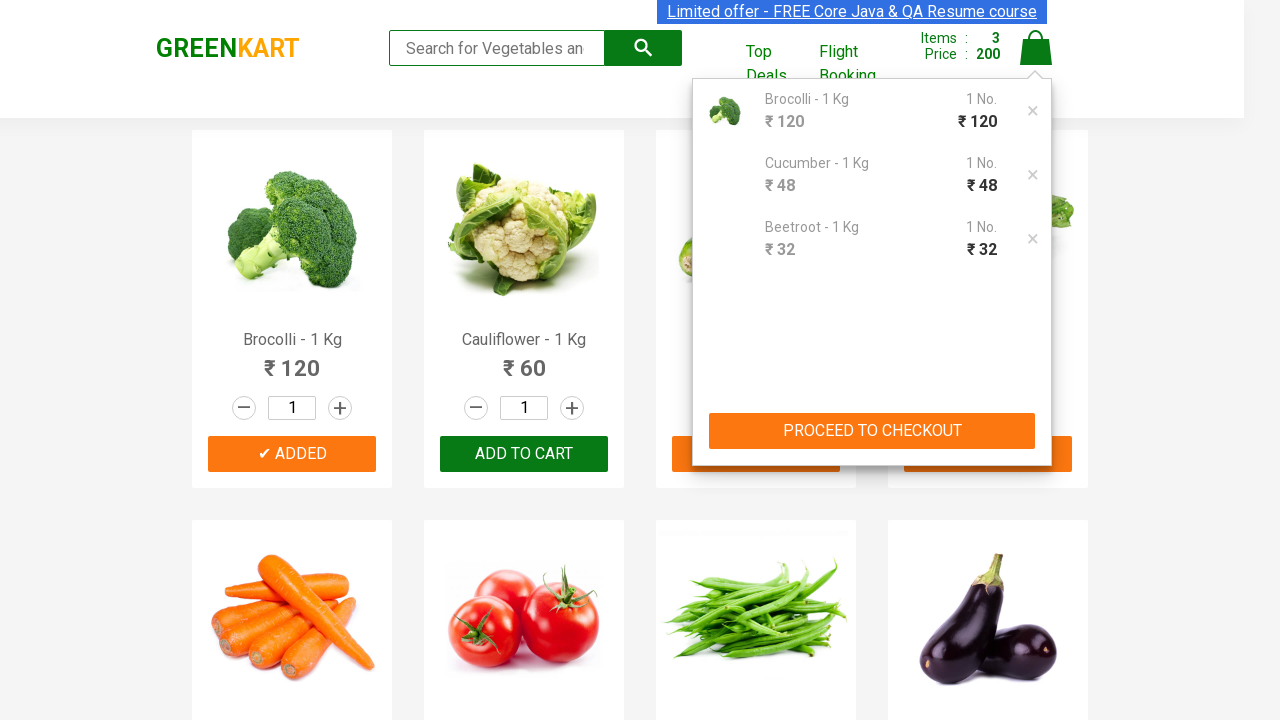

Promo code input field loaded
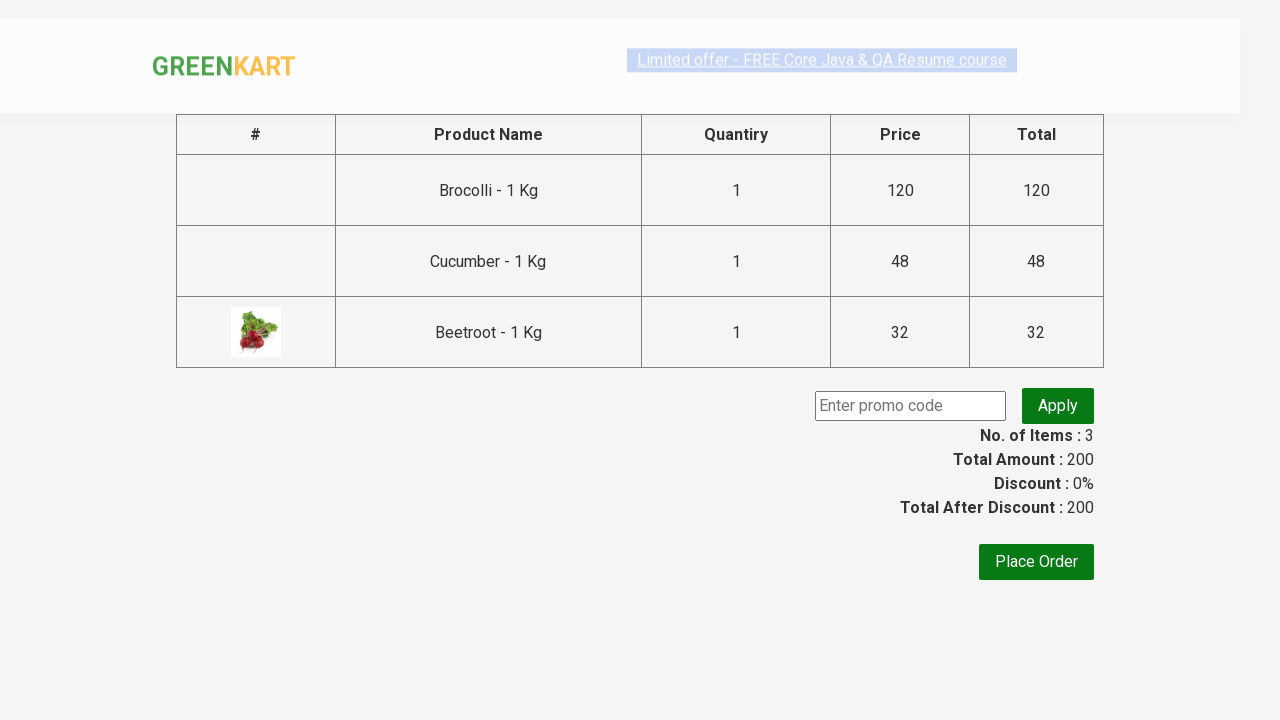

Entered promo code 'rahulshettyacademy' into input field on //input[@placeholder='Enter promo code']
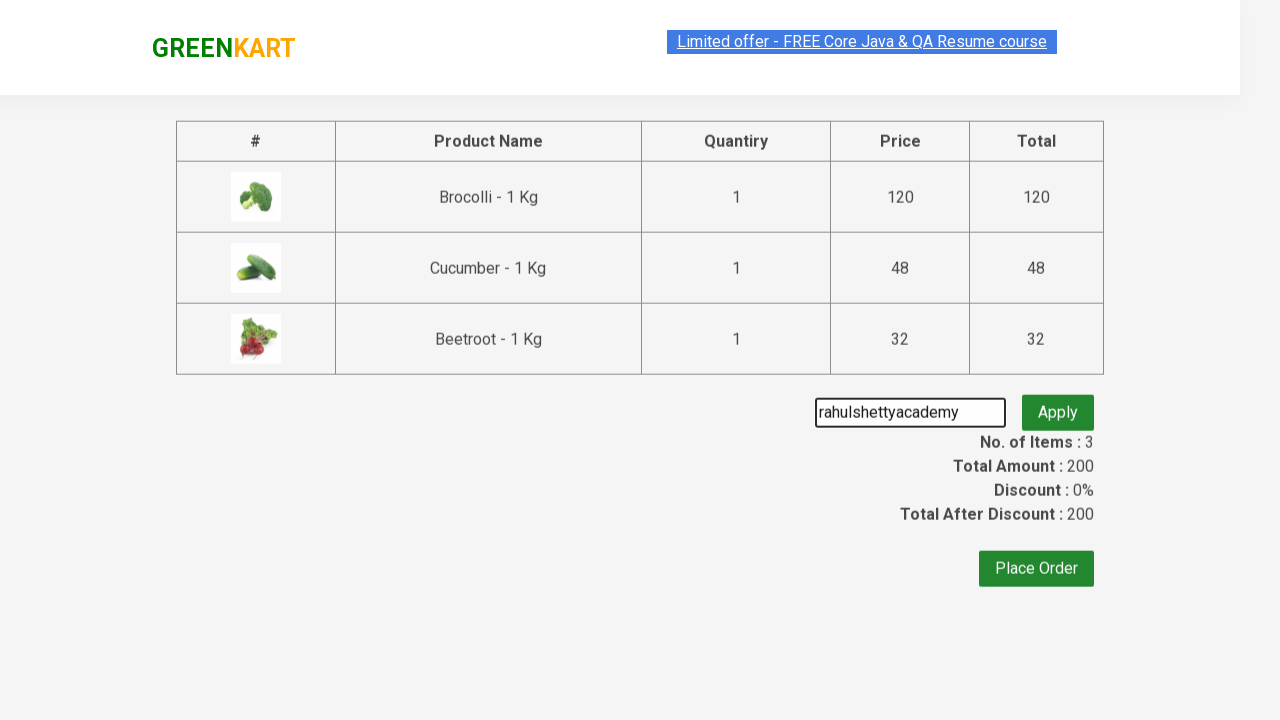

Clicked apply promo button at (1058, 406) on xpath=//button[@class='promoBtn']
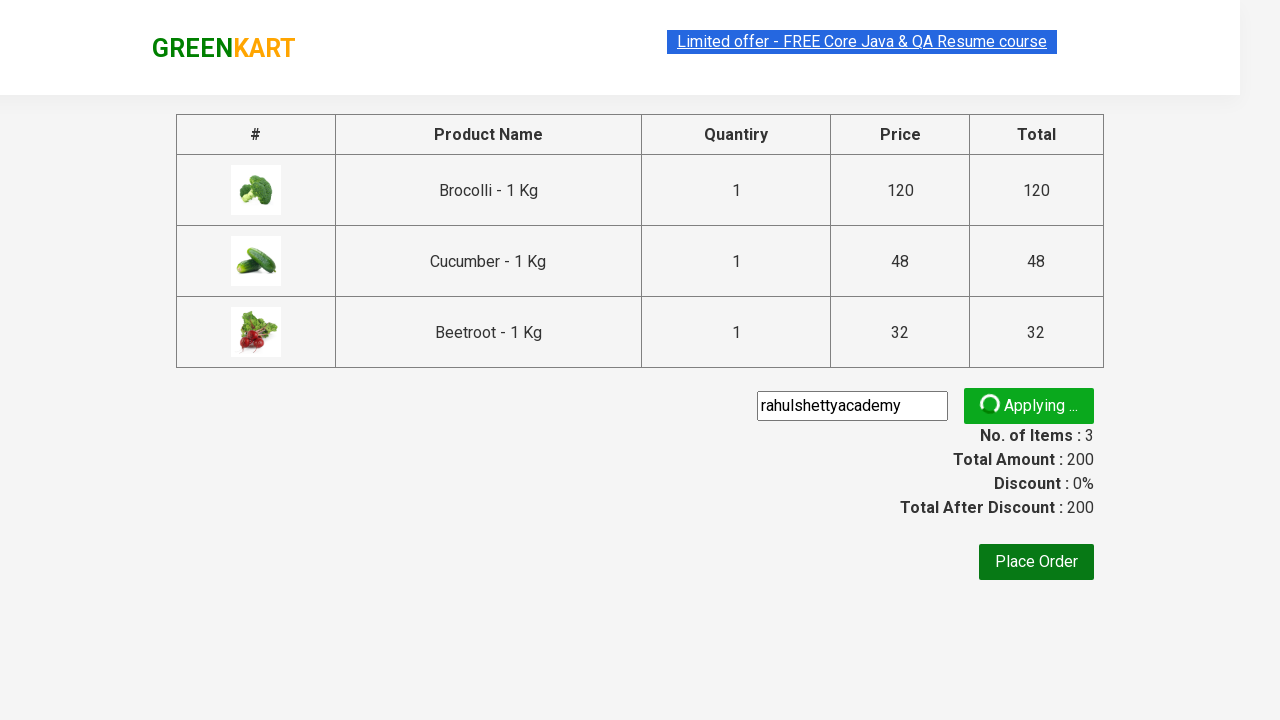

Promo code validation message appeared
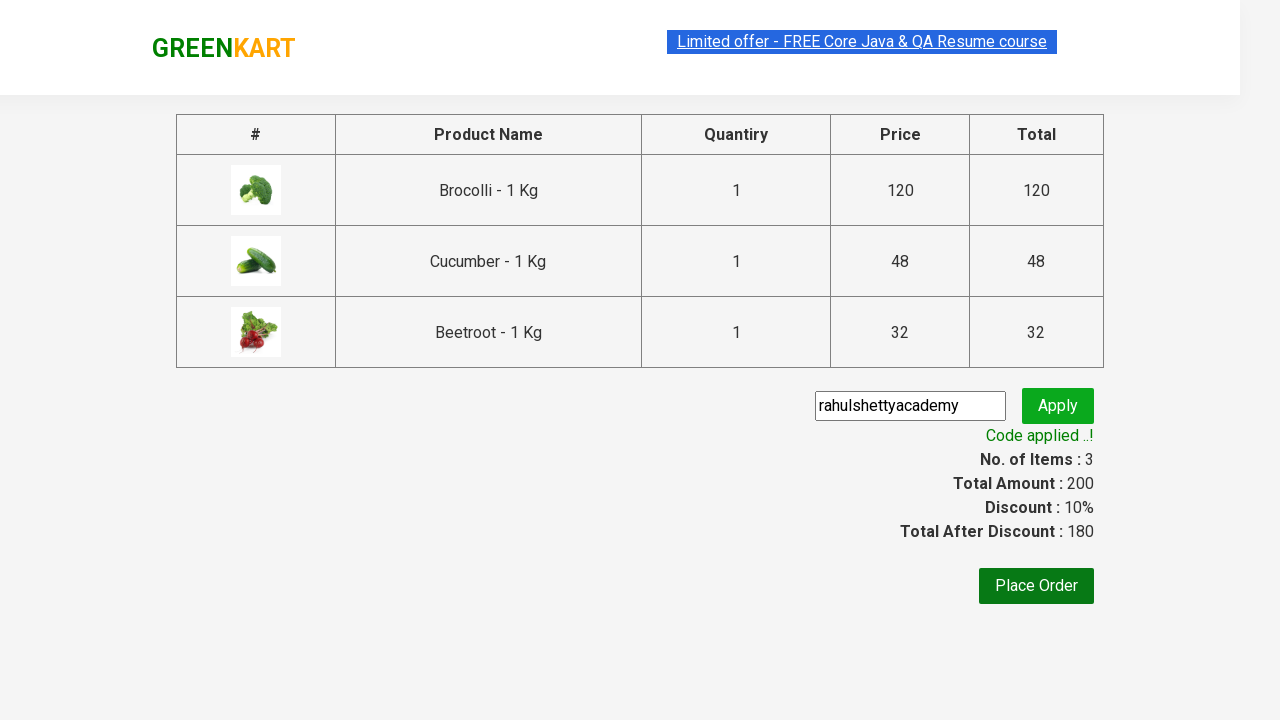

Retrieved promo message: Code applied ..!
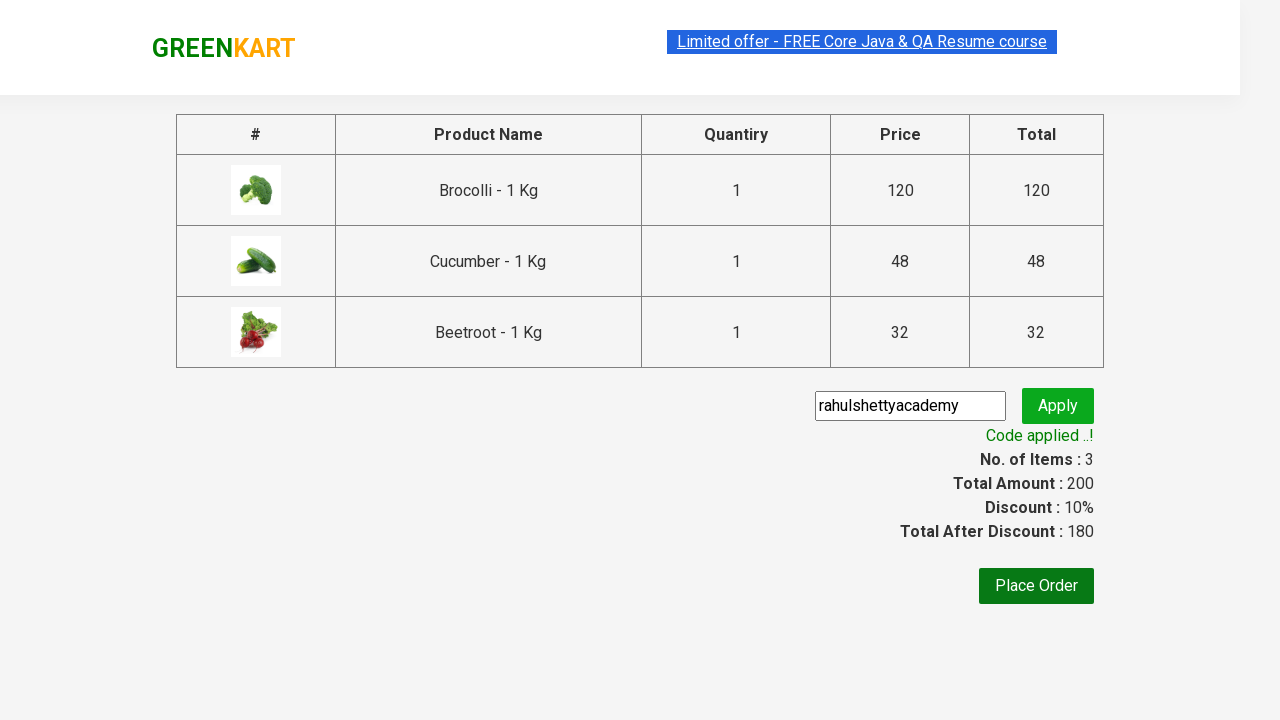

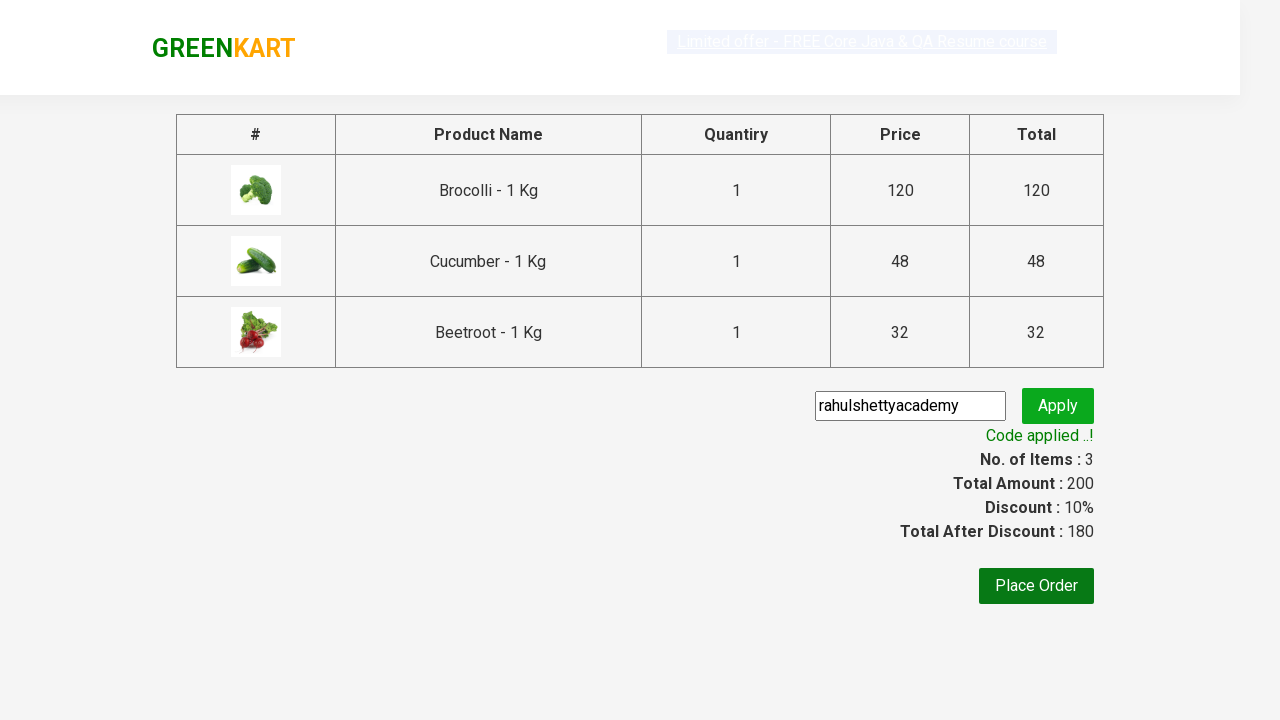